Tests JavaScript alert handling by clicking on alert button, verifying alert text, and accepting the alert

Starting URL: https://the-internet.herokuapp.com/javascript_alerts

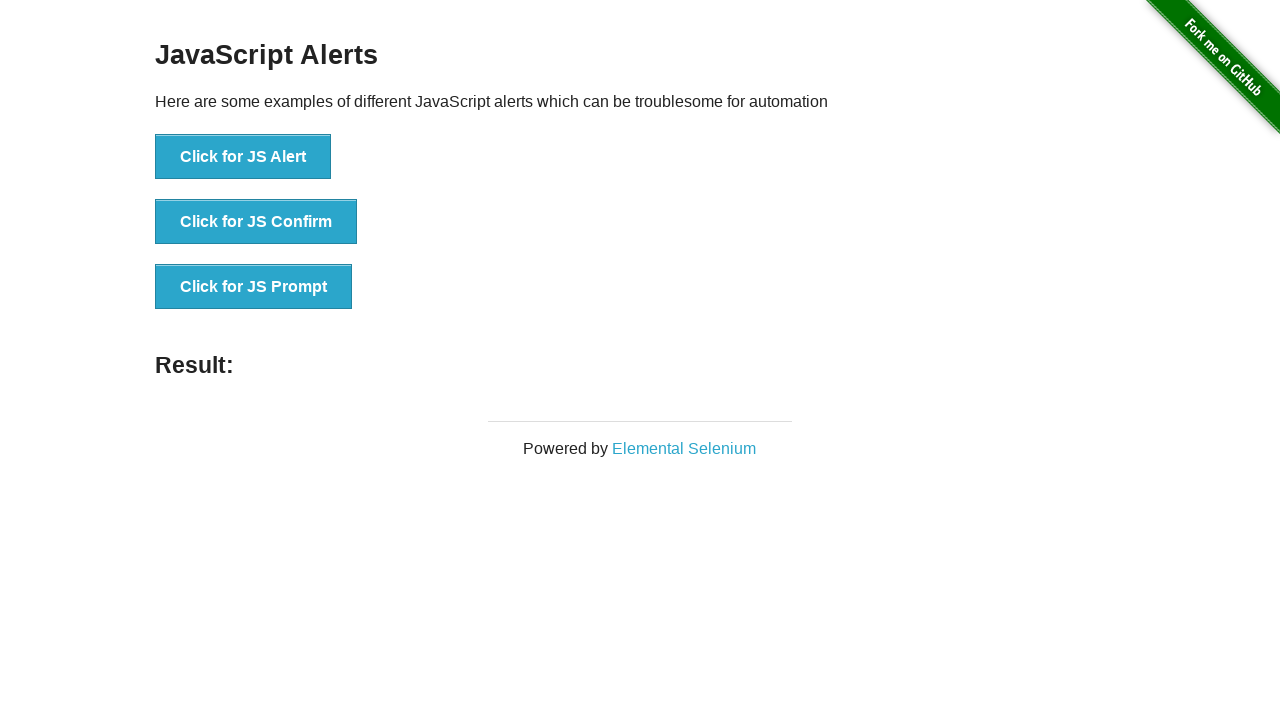

Clicked JavaScript alert button at (243, 157) on button[onclick='jsAlert()']
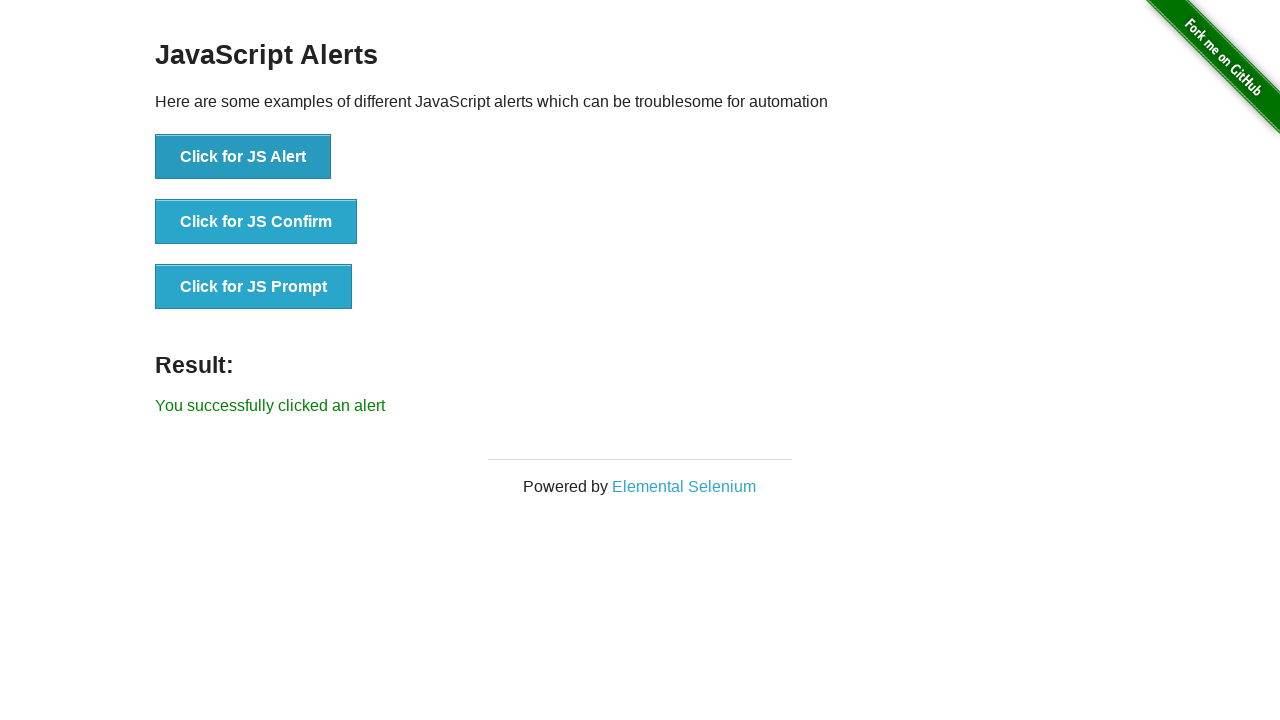

Set up dialog handler to accept alerts
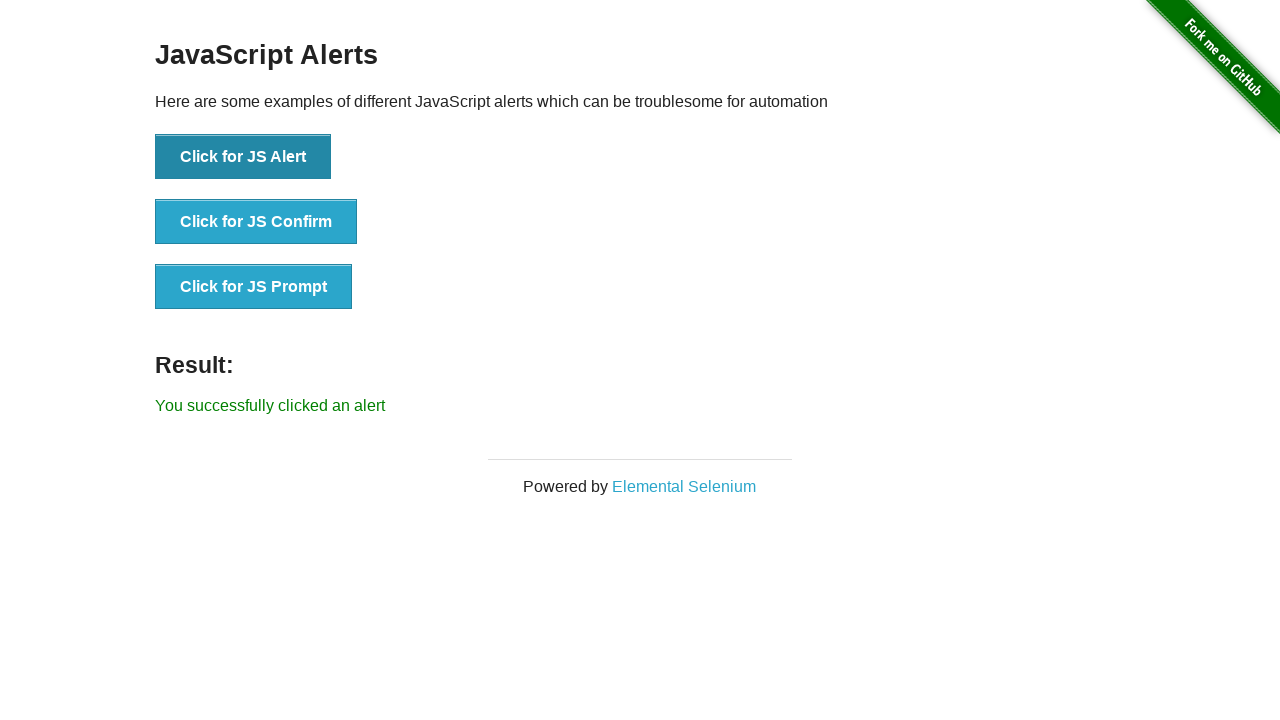

Verified success message 'You successfully clicked an alert' appeared
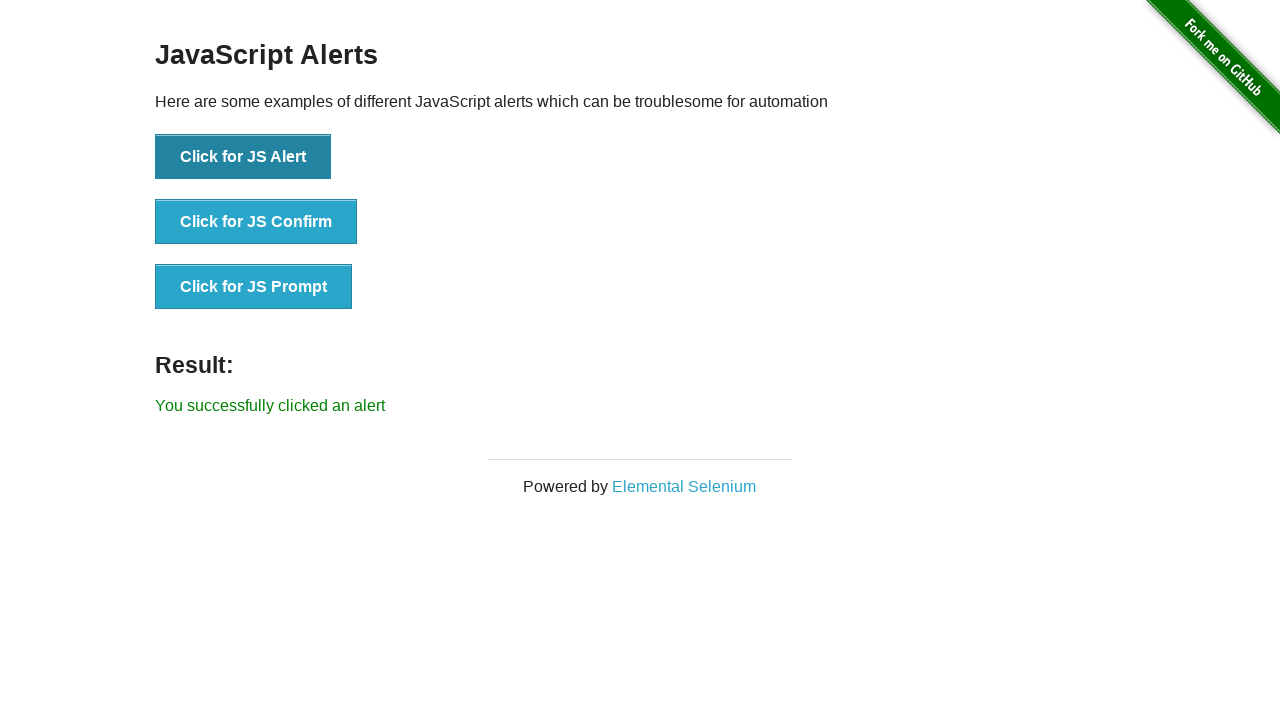

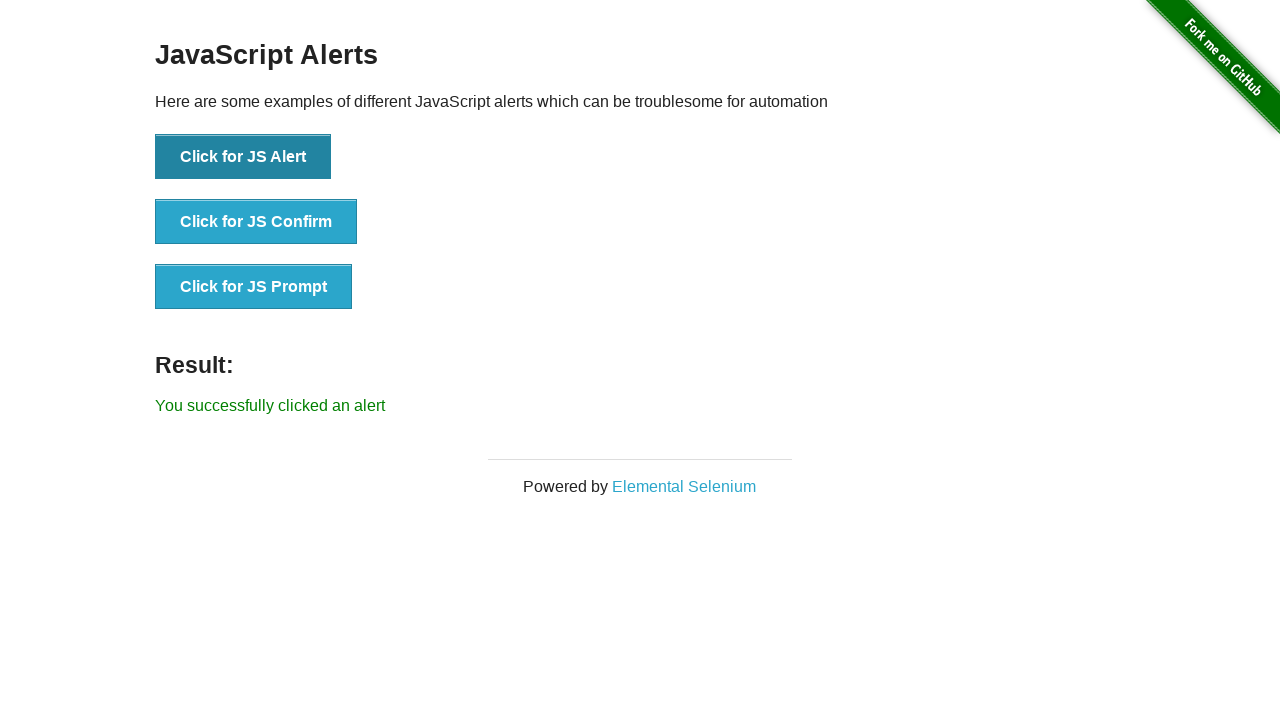